Tests text box functionality on a registration form by entering a first name value

Starting URL: https://demo.automationtesting.in/Register.html

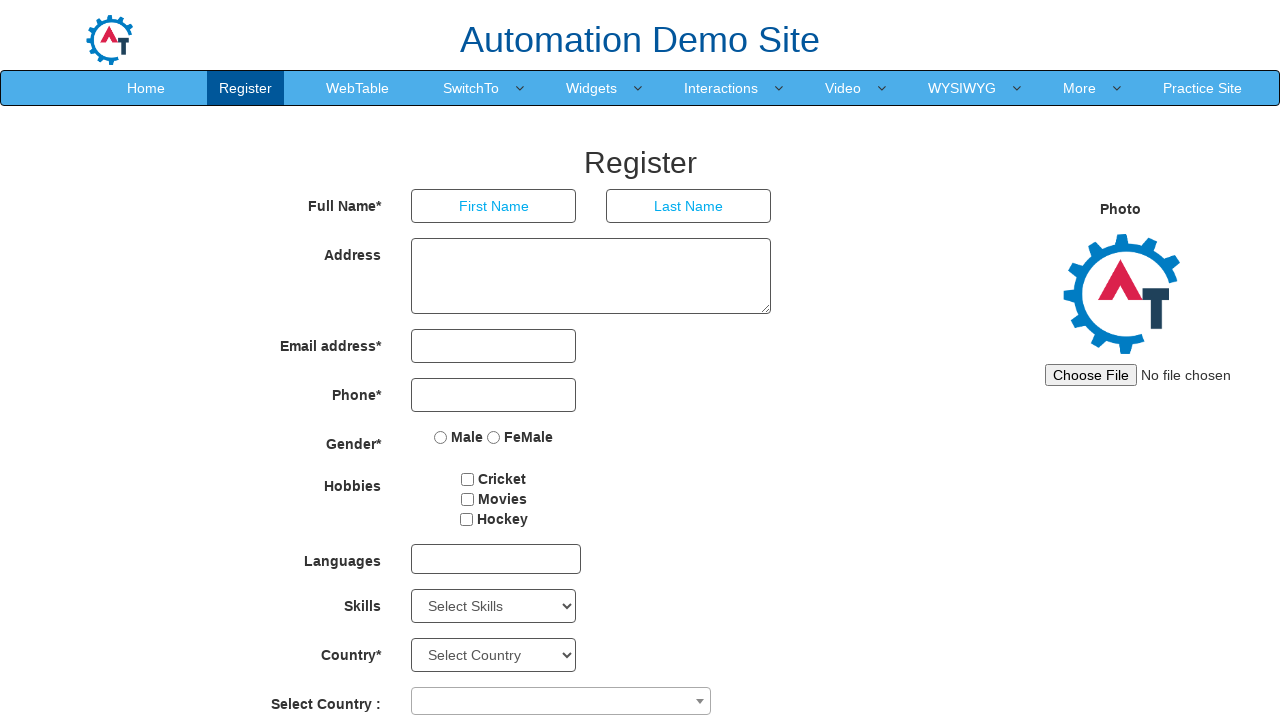

Navigated to registration form page
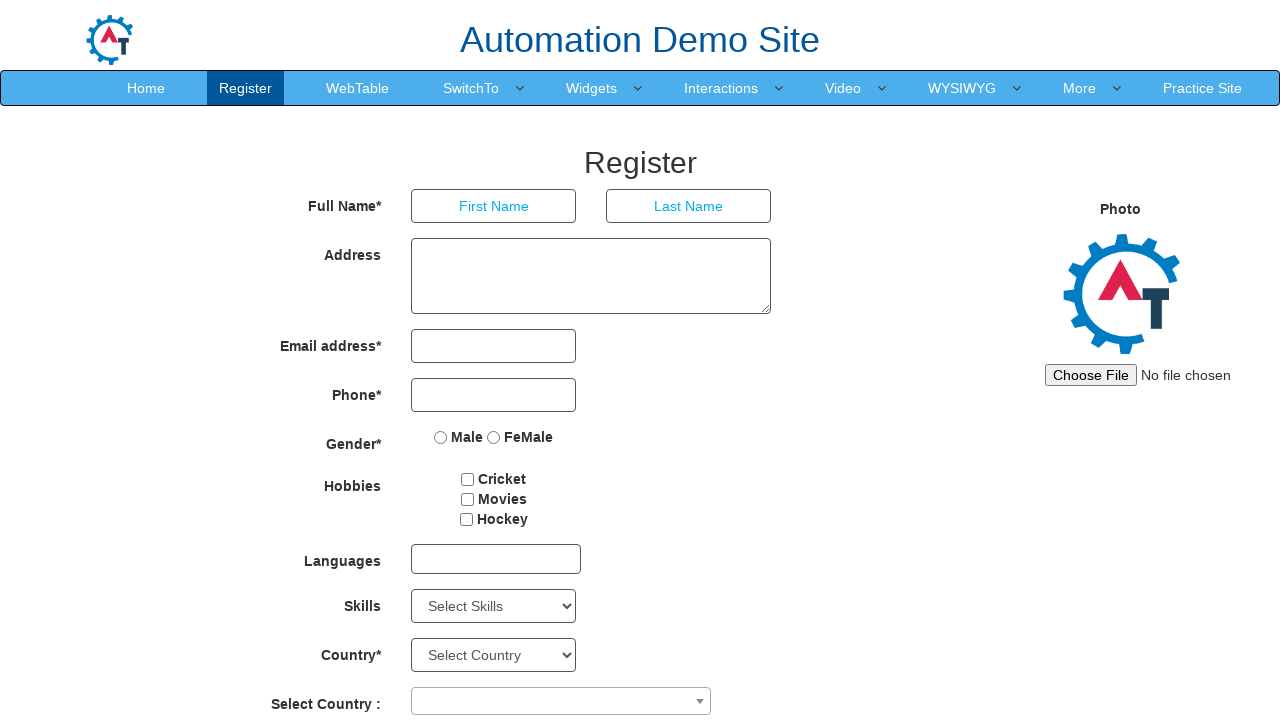

Entered 'Shibaram' in the First Name text box on input[placeholder='First Name']
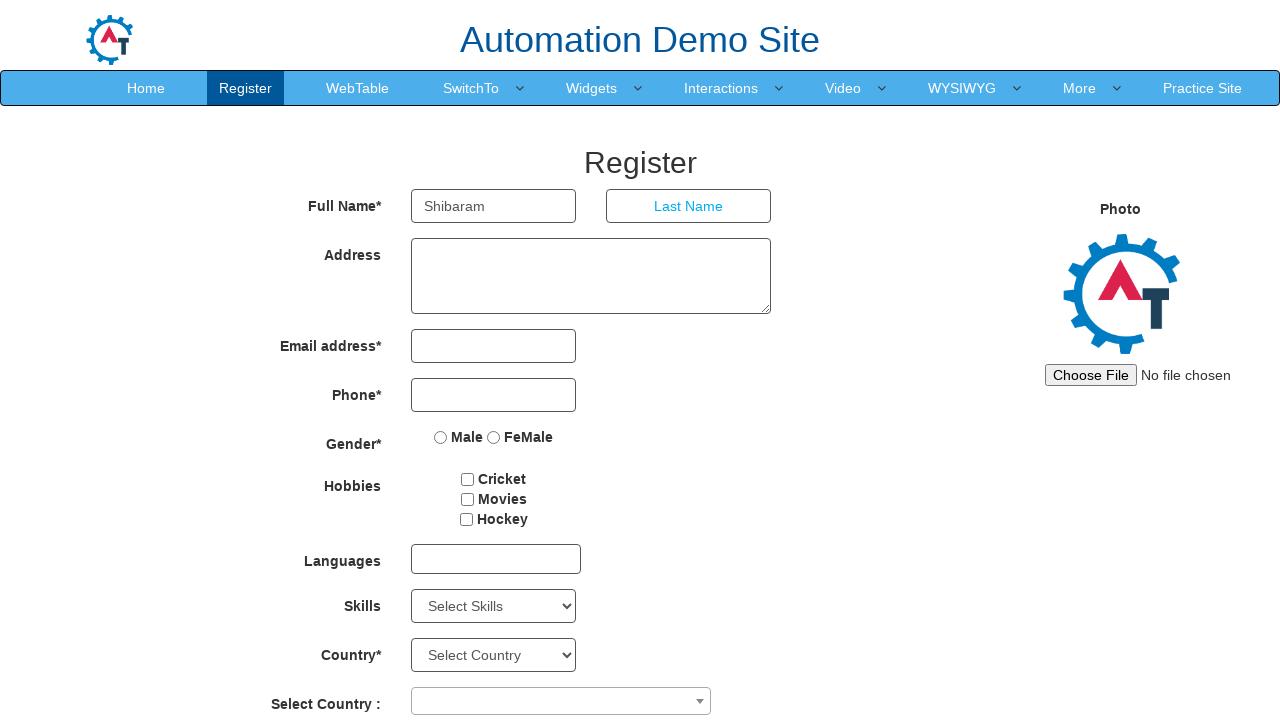

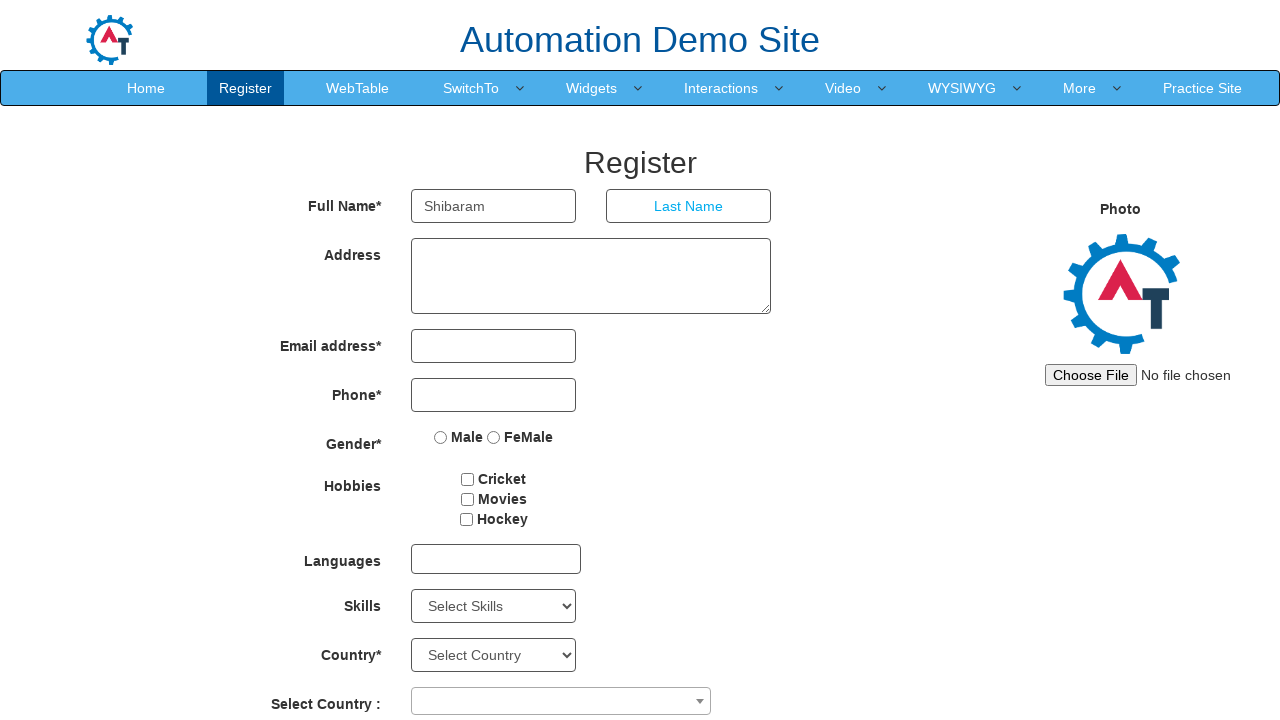